Tests handling of multiple browser windows by clicking buttons that open new windows/tabs and switching between them

Starting URL: https://rahulshettyacademy.com/AutomationPractice/

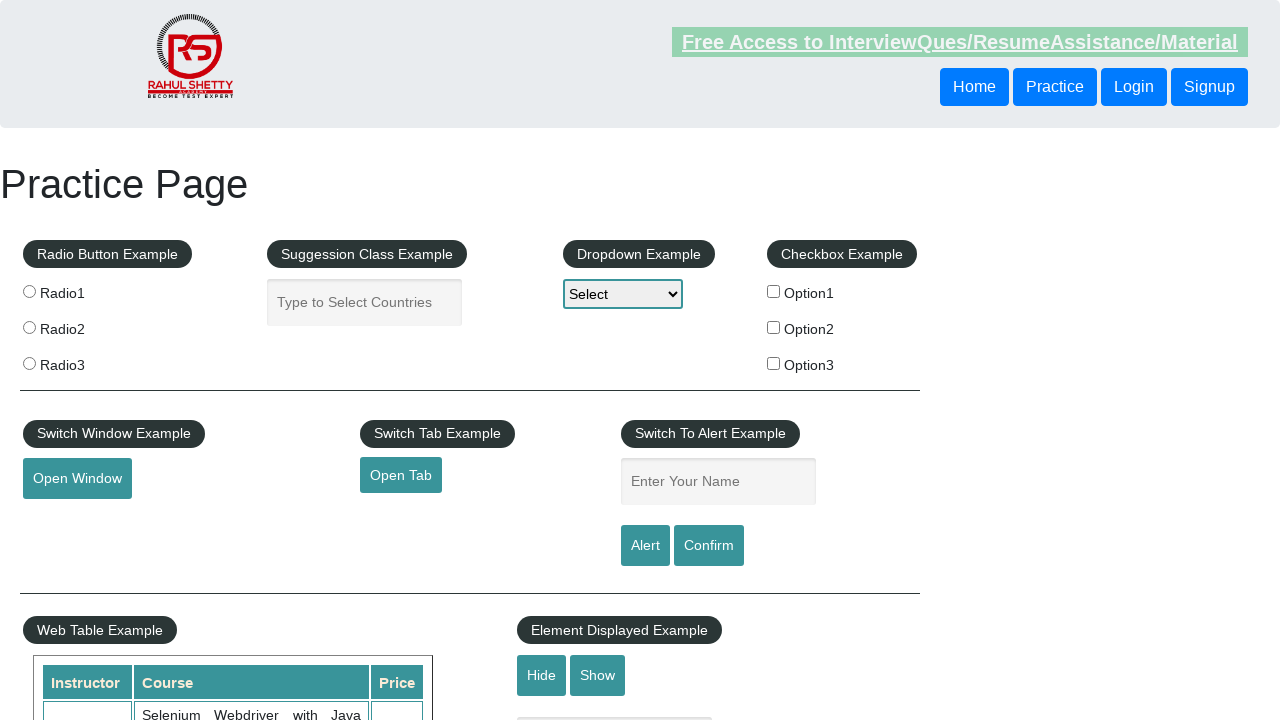

Clicked button to open new window at (77, 479) on #openwindow
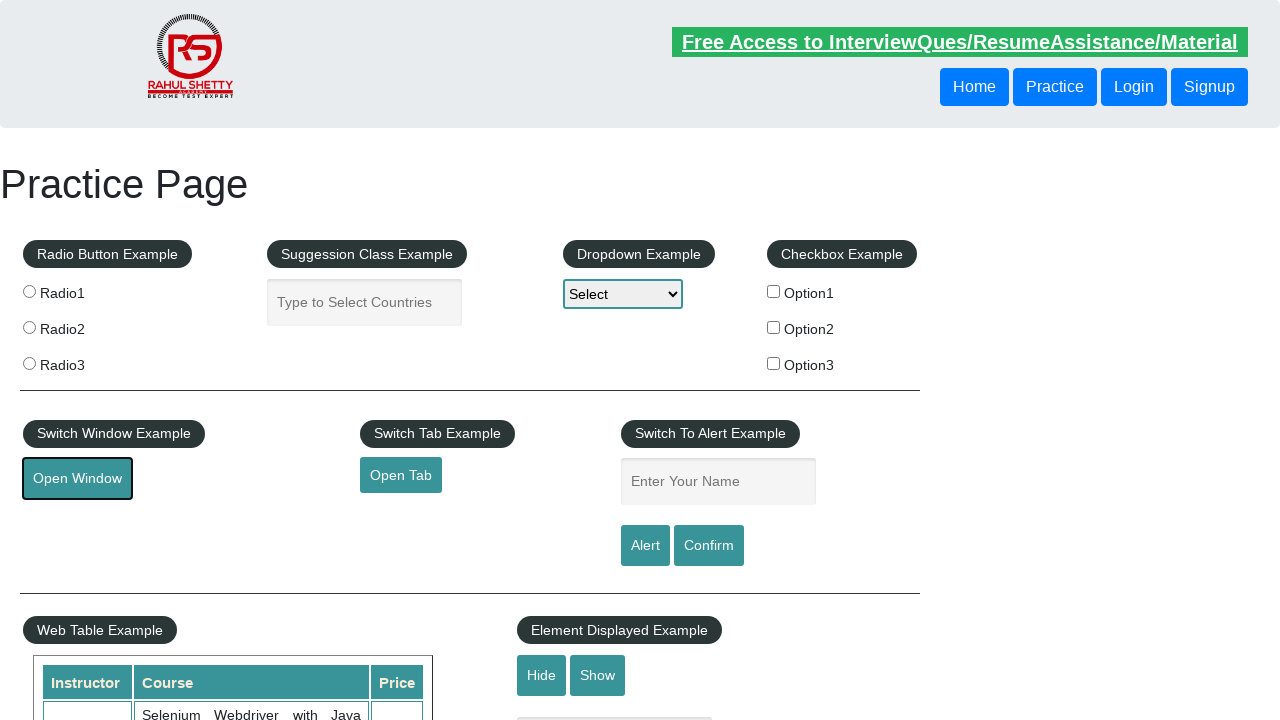

New window opened and captured
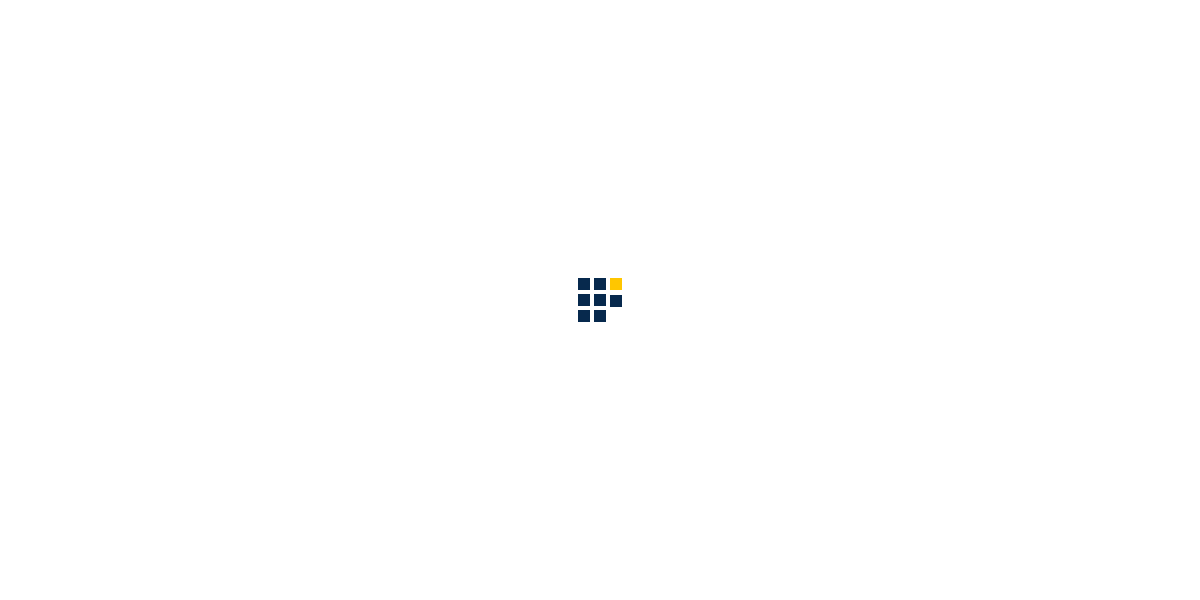

Clicked button to open new tab at (401, 475) on #opentab
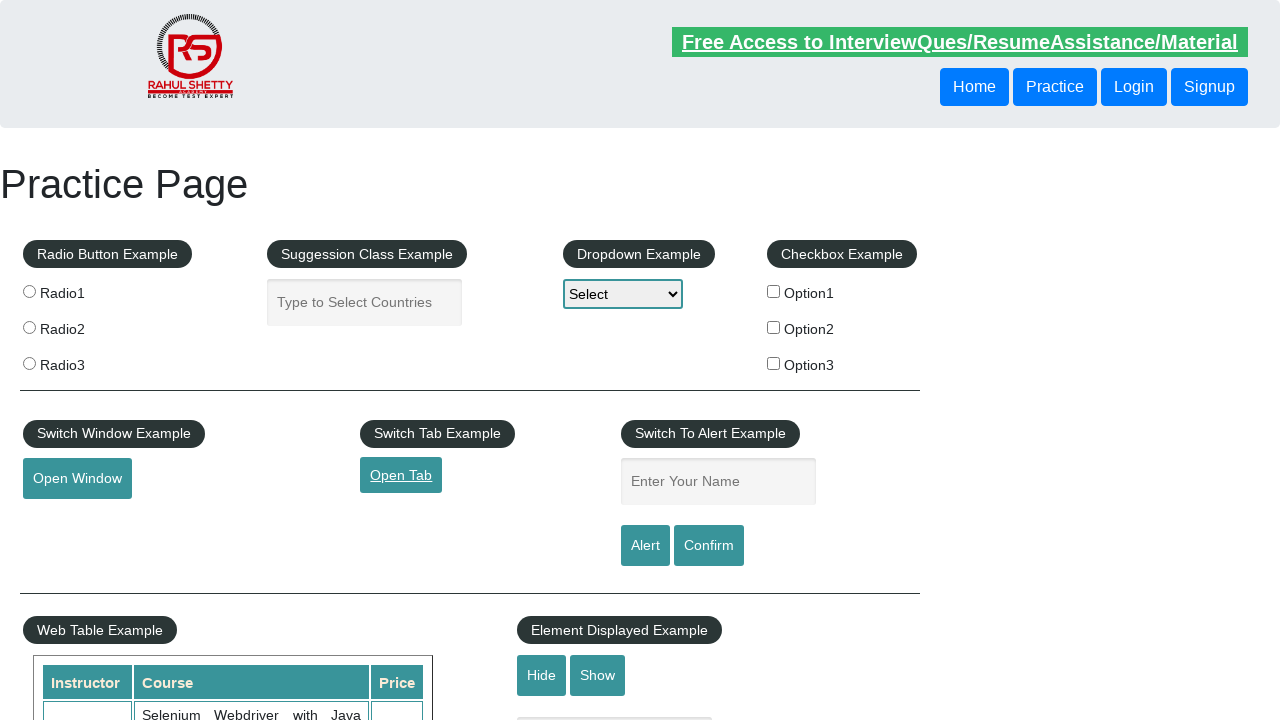

New tab opened and captured
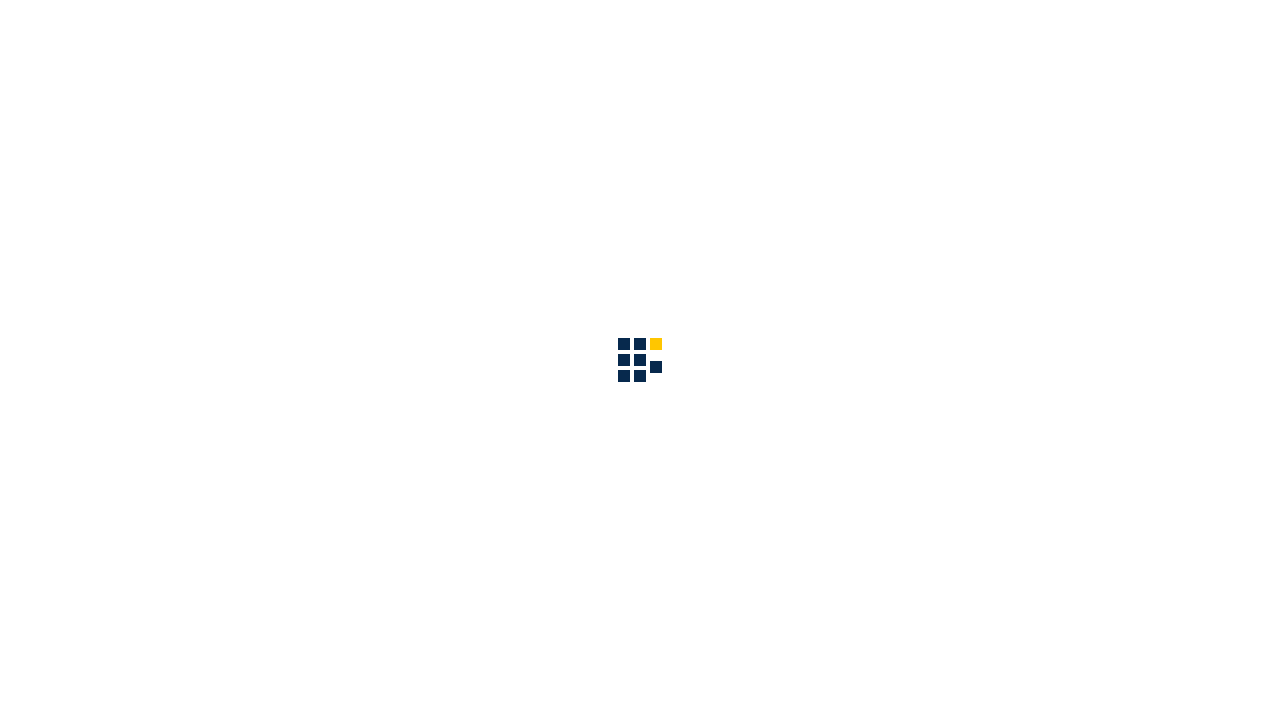

Switched focus to first new window
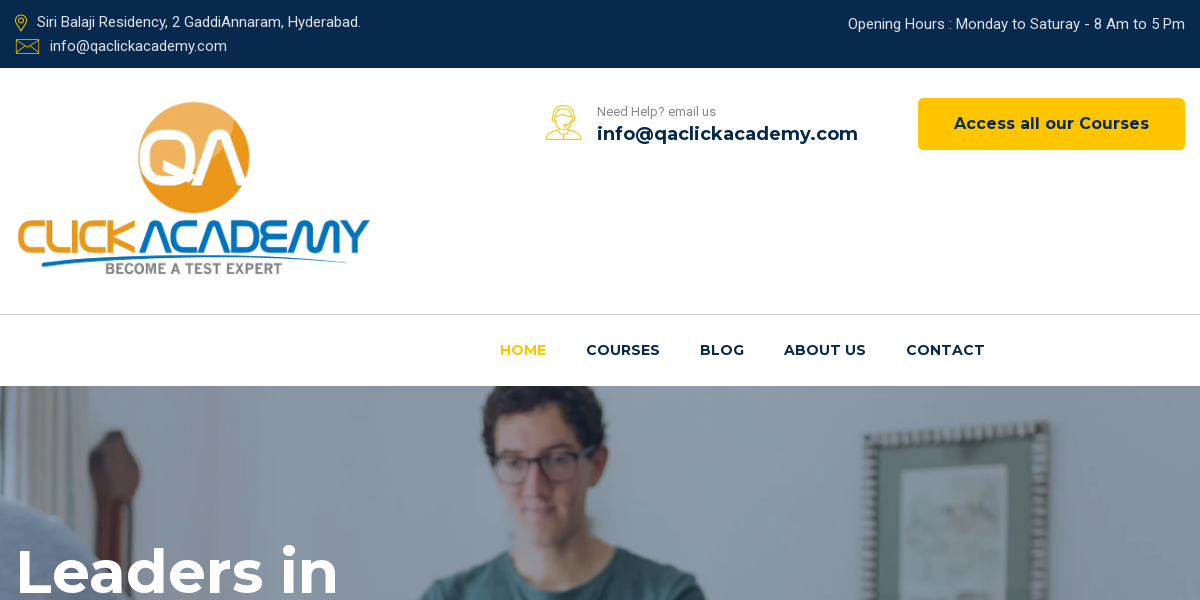

Retrieved window title: QAClick Academy - A Testing Academy to Learn, Earn and Shine
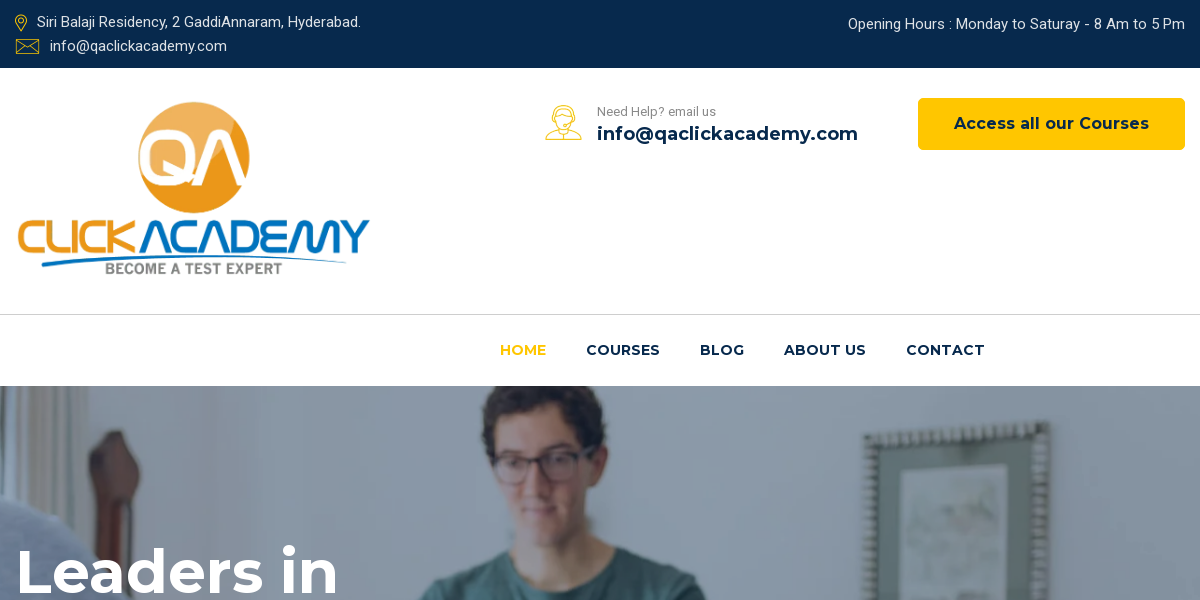

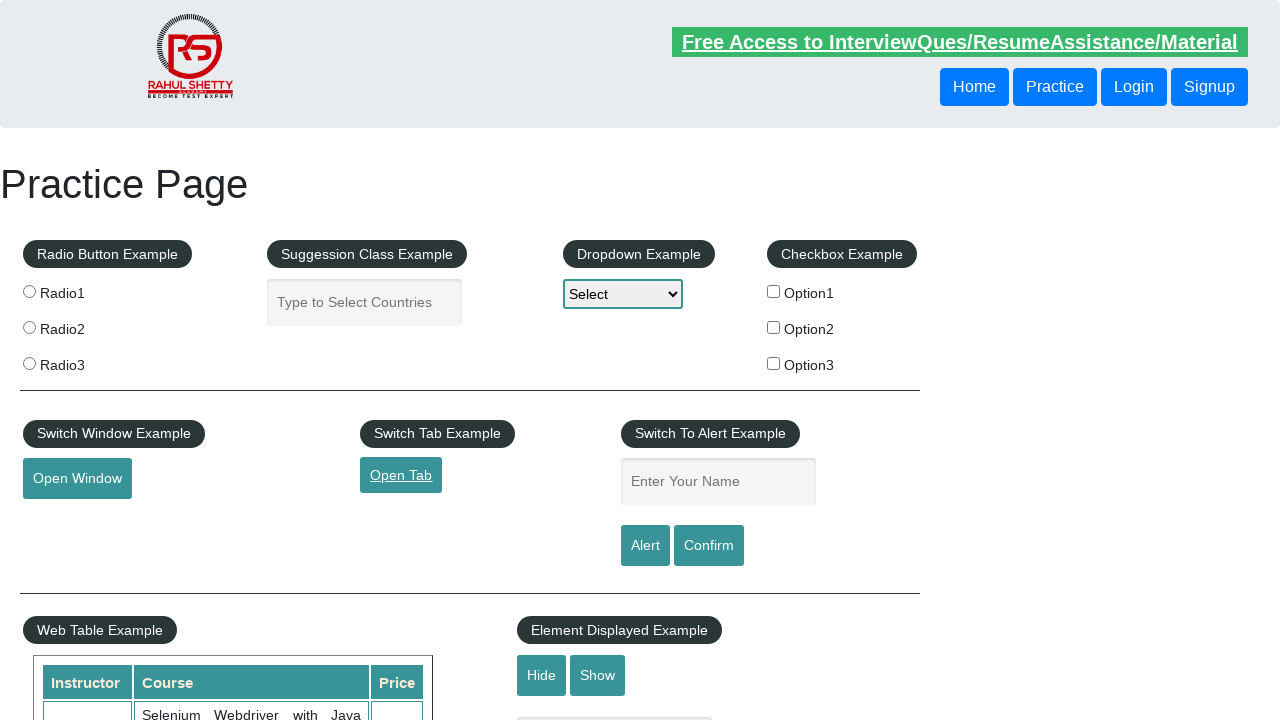